Tests the forgot password functionality by clicking the forgot password link, verifying the form is displayed, entering an email address, and clicking continue to request password recovery.

Starting URL: http://login.salesforce.com

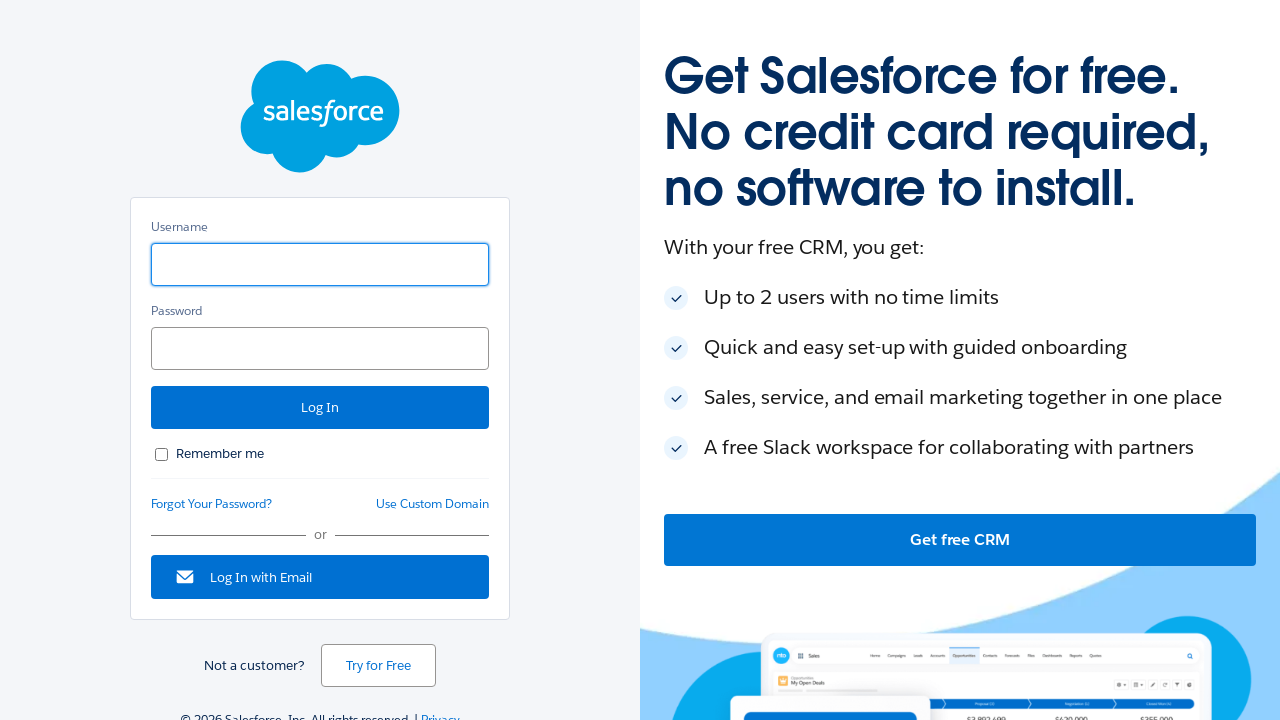

Clicked forgot password link at (212, 504) on #forgot_password_link
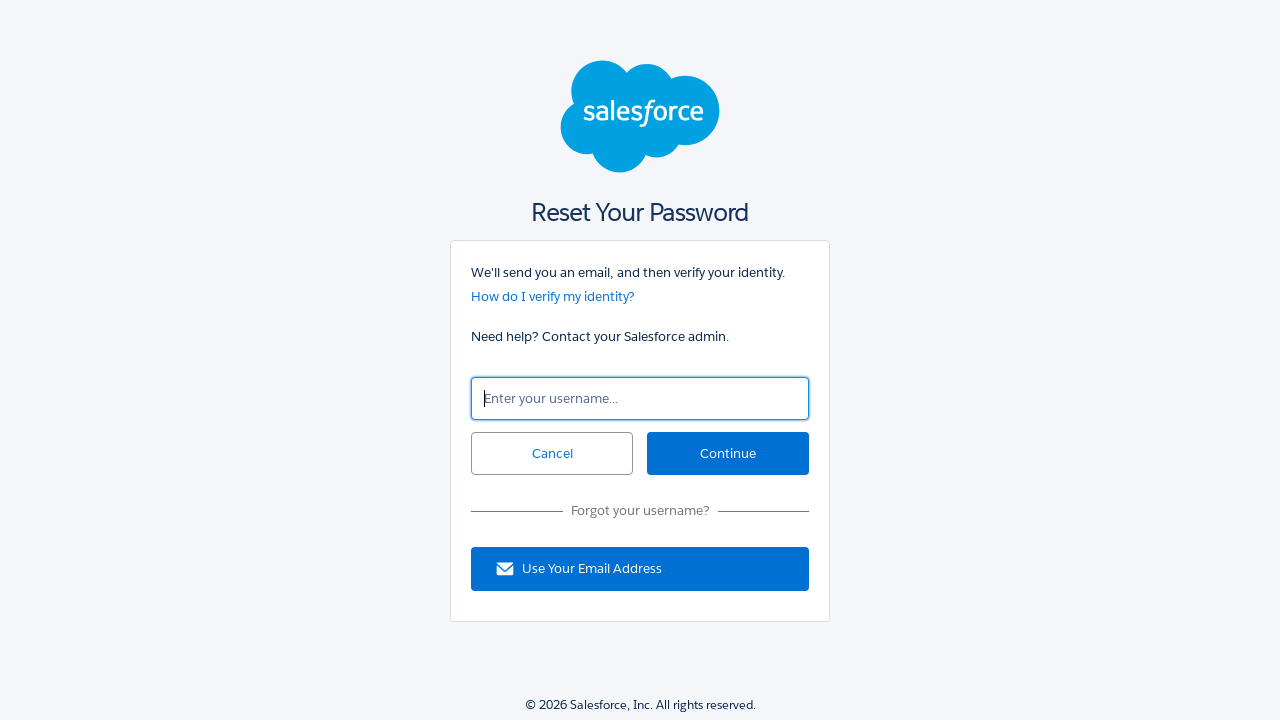

Forgot password form loaded and displayed
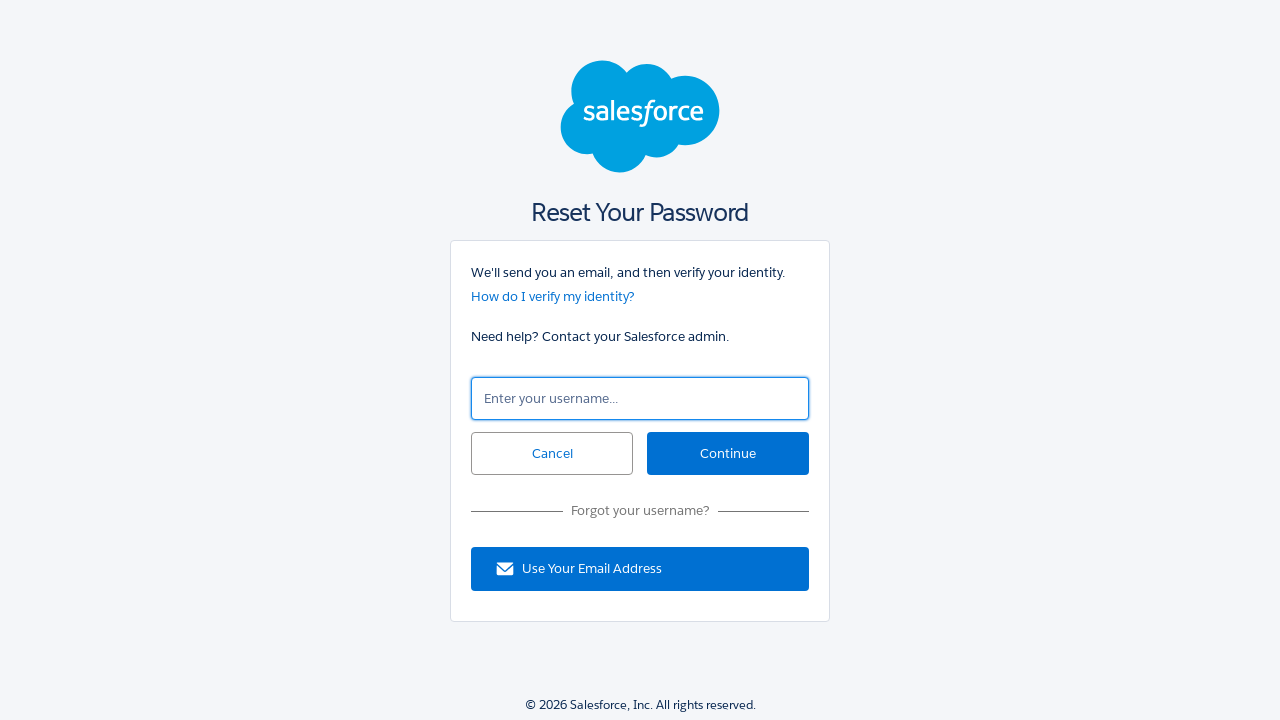

Entered email address 'testuser.recovery@example.com' in recovery form on input[name='un']
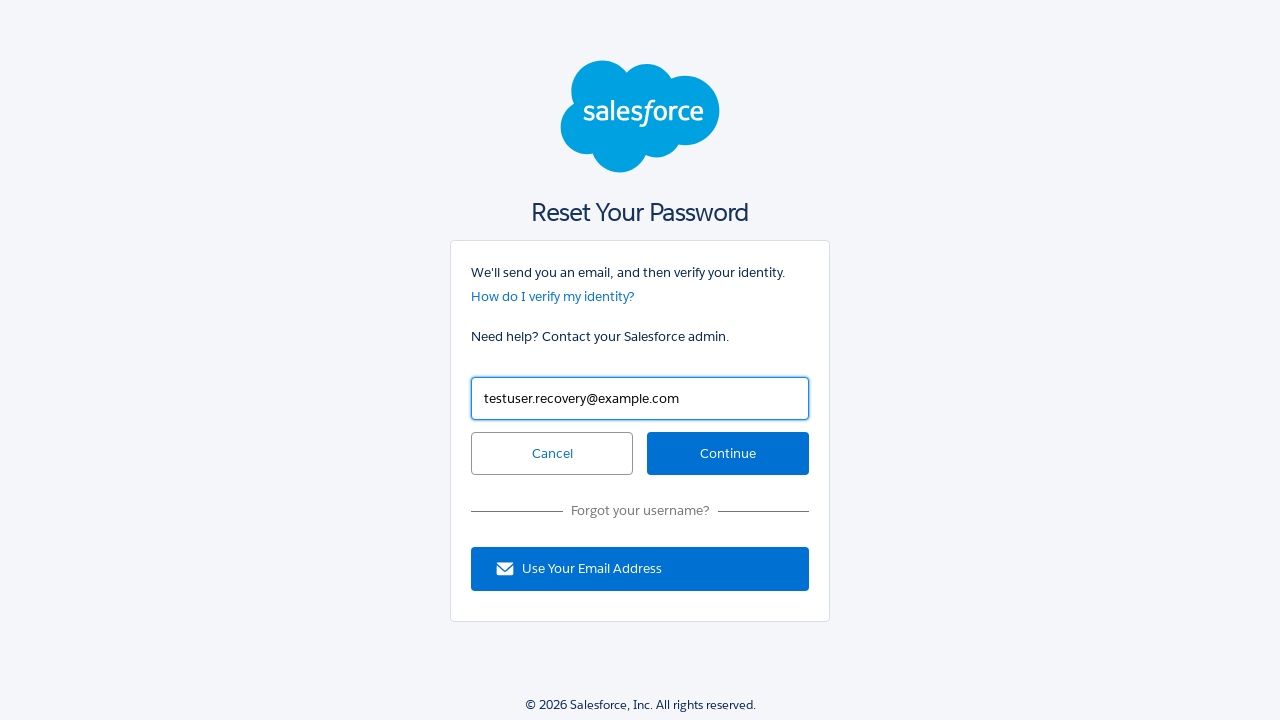

Clicked continue button to submit password recovery request at (728, 454) on #continue
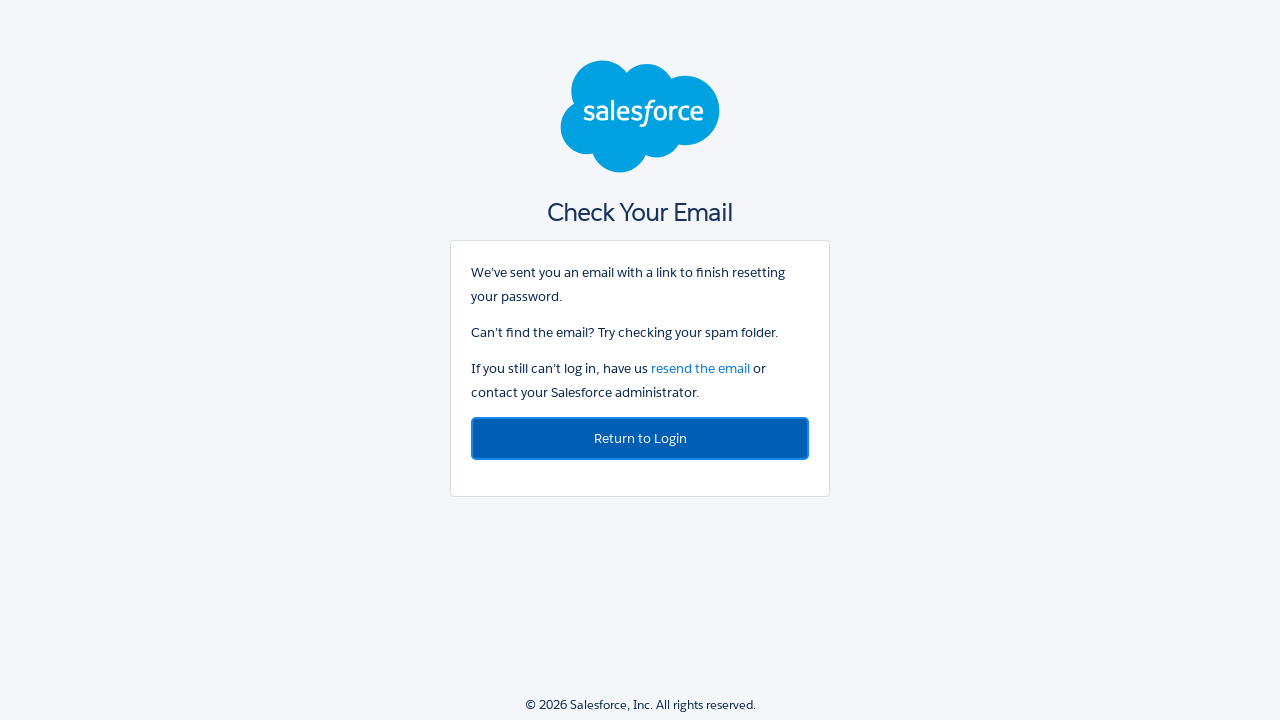

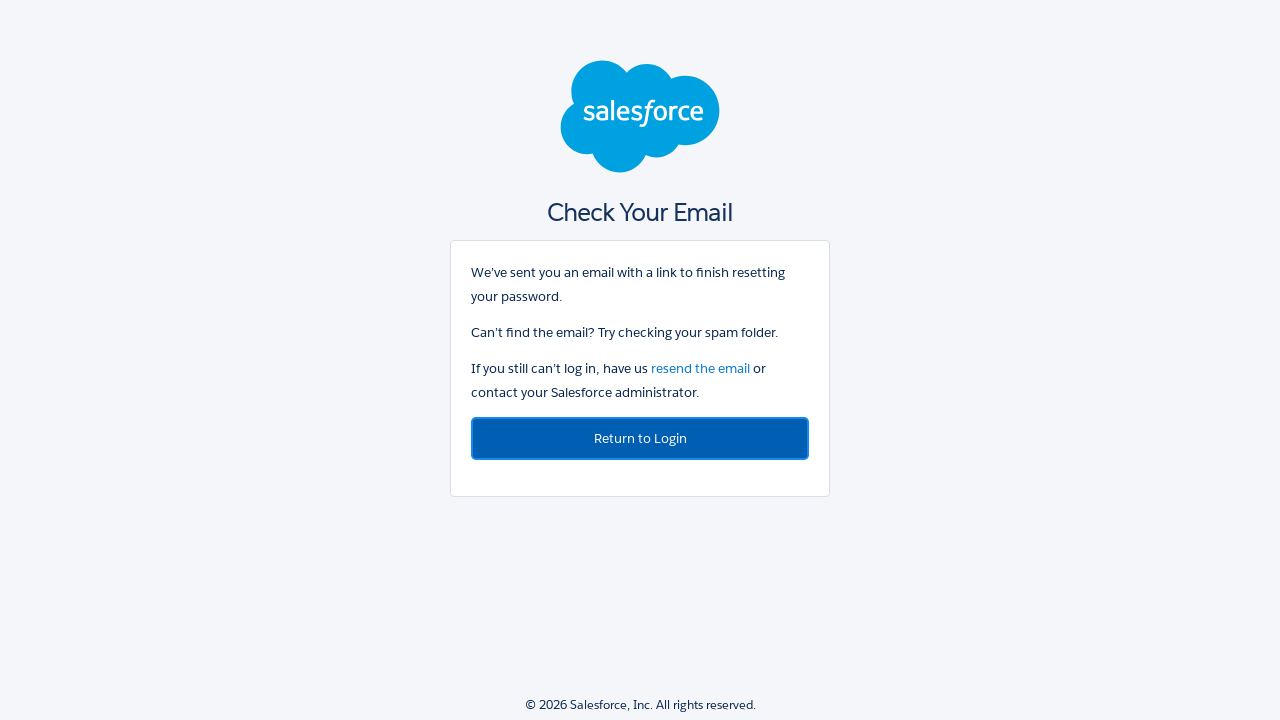